Tests form interaction on a scrollable page by moving to and filling name and date input fields

Starting URL: https://formy-project.herokuapp.com/scroll

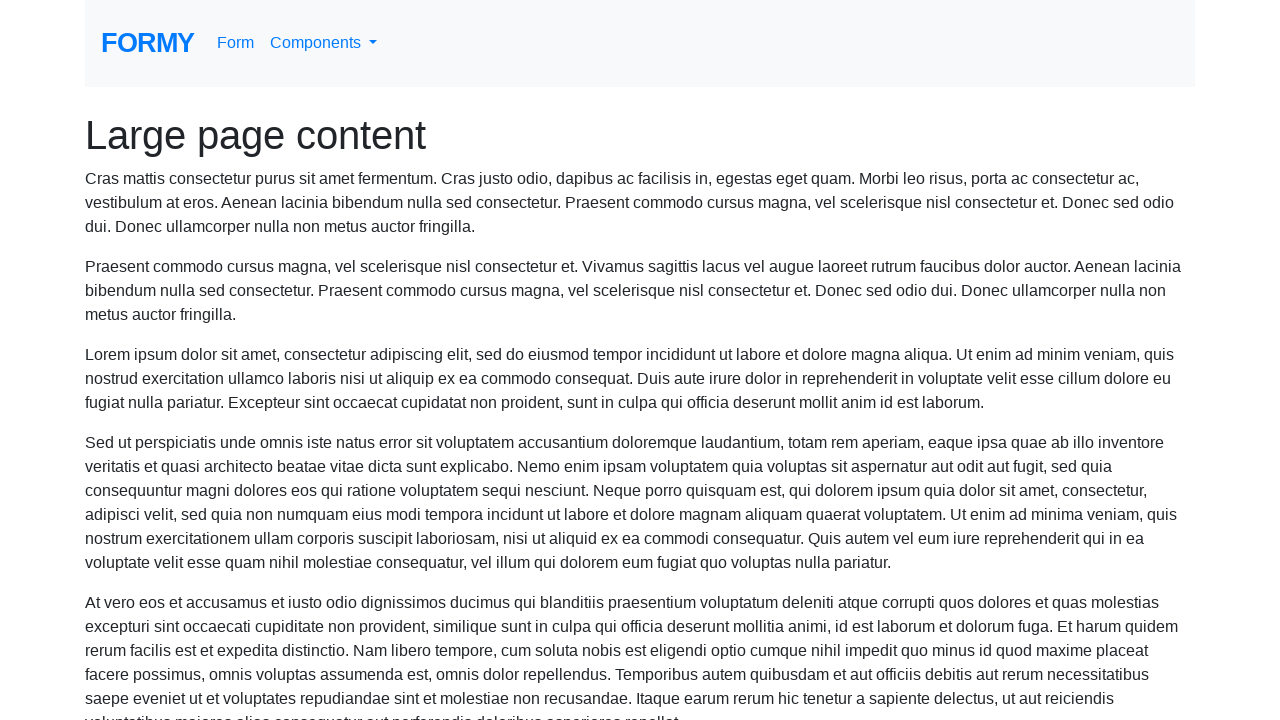

Scrolled to name field
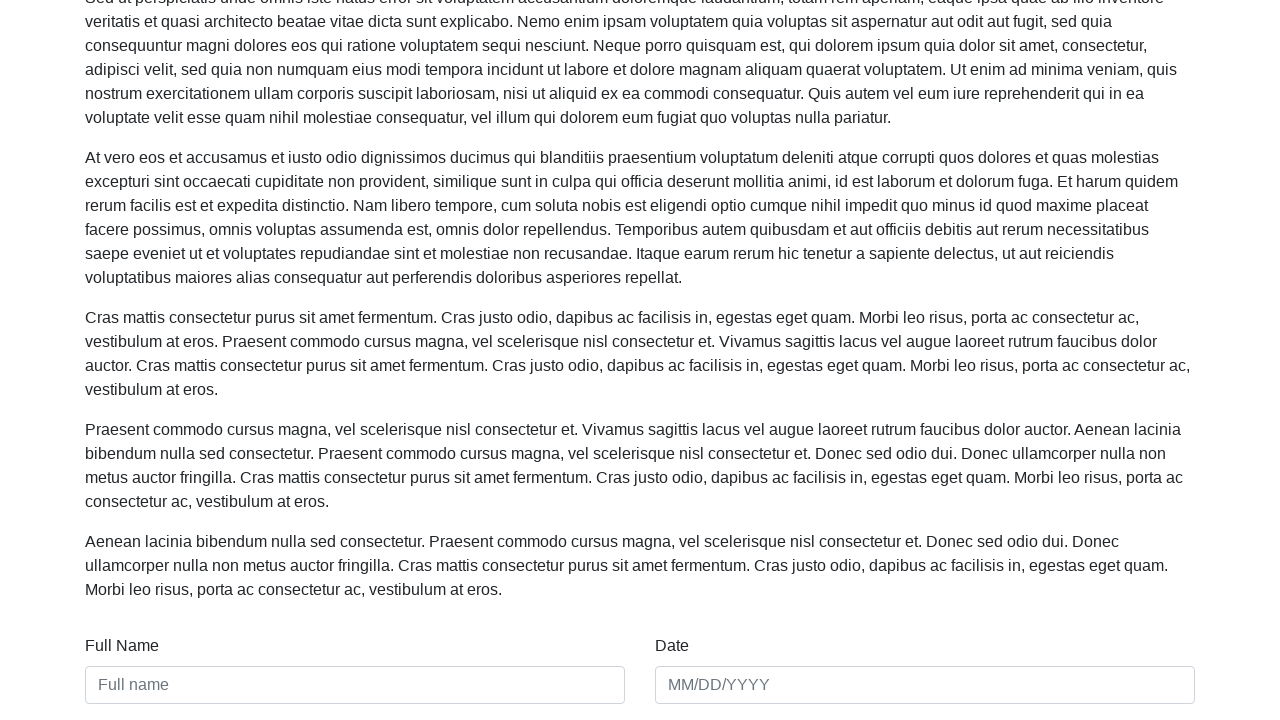

Clicked on name field at (355, 685) on #name
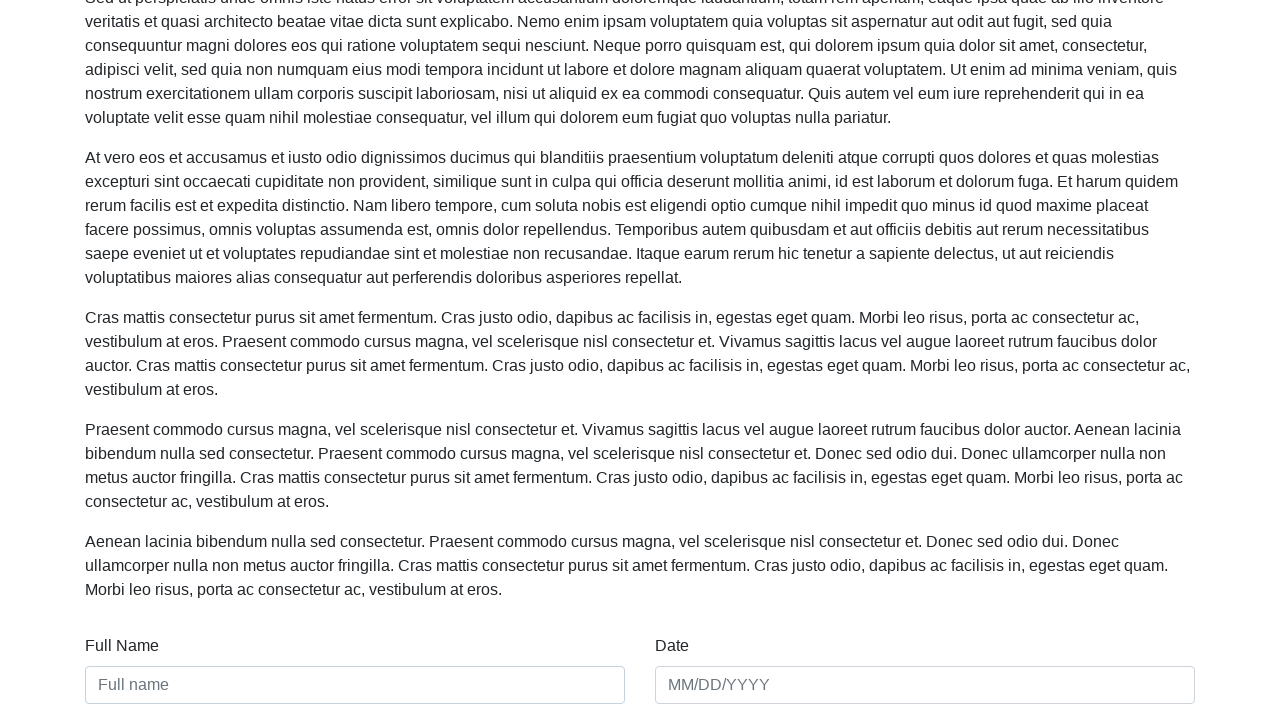

Filled name field with 'Testers' on #name
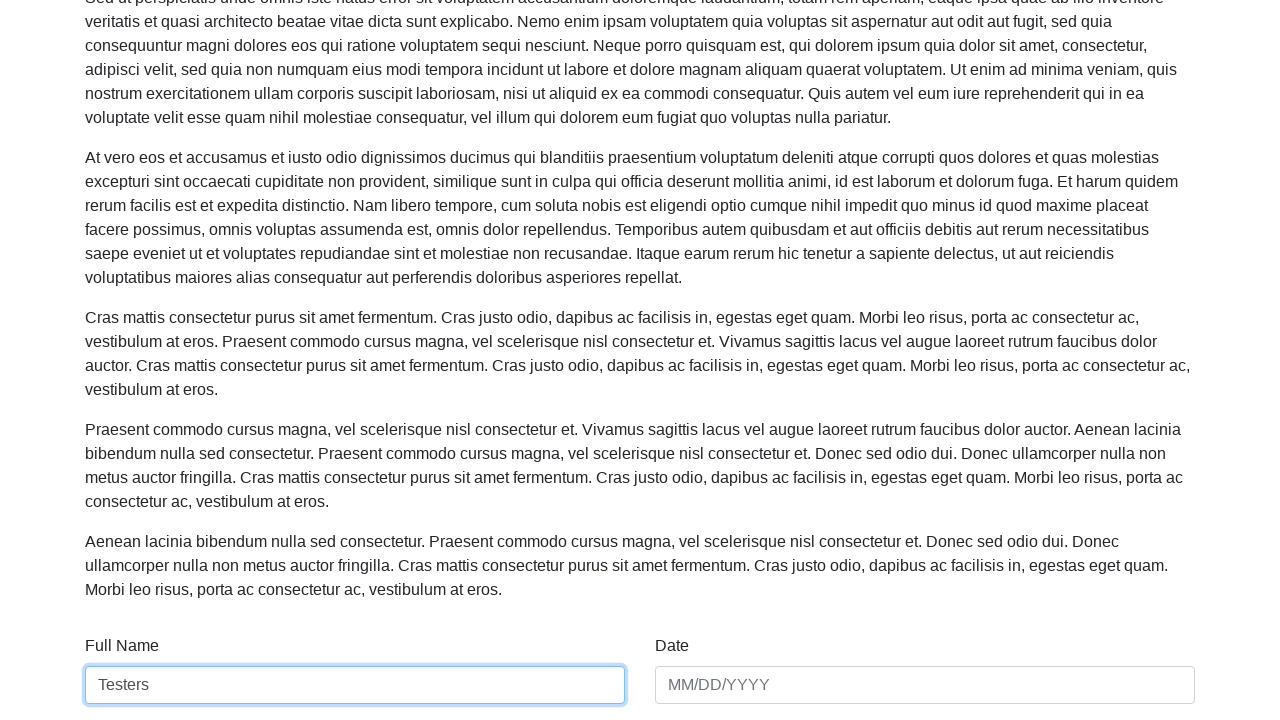

Filled date field with '01/01/2020' on #date
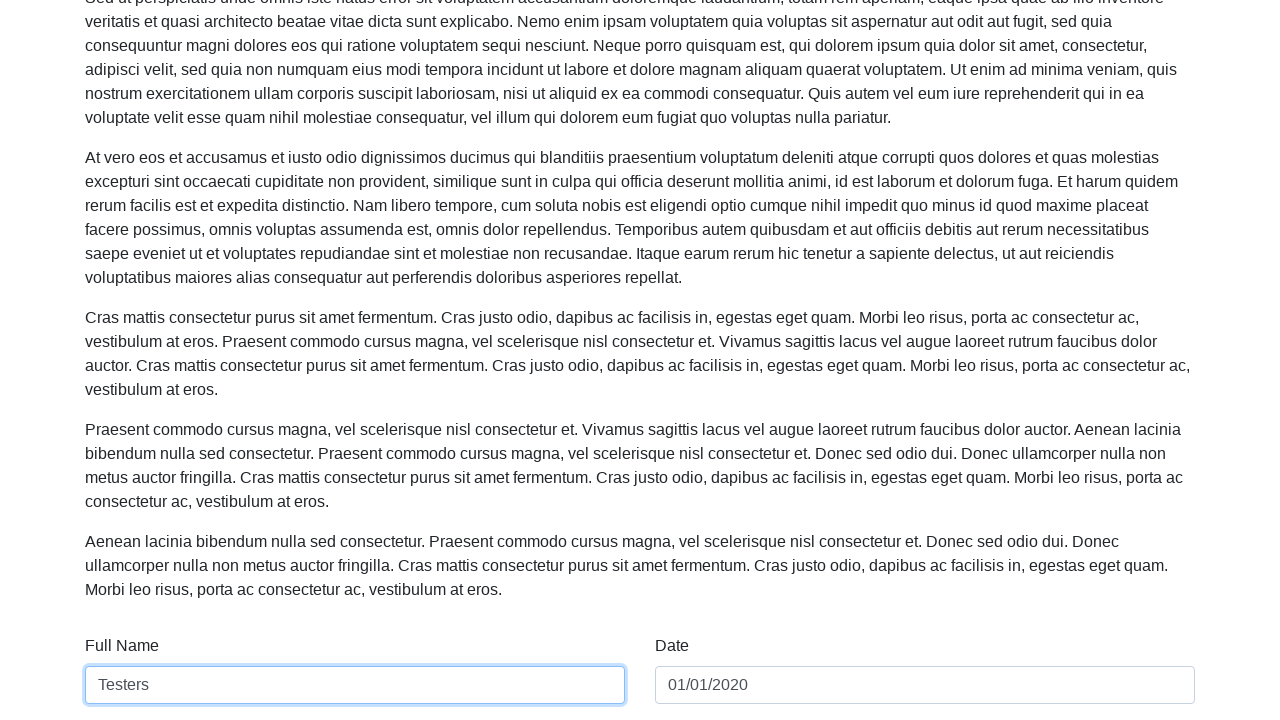

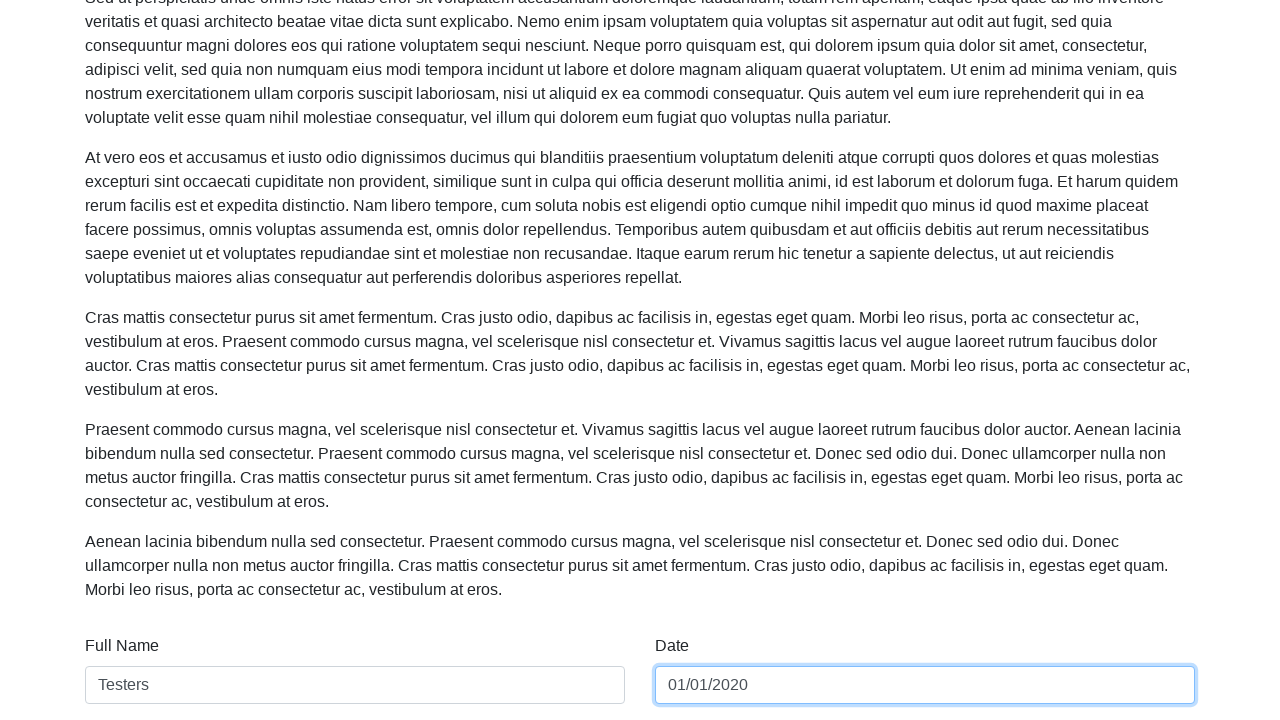